Tests interaction with checkbox elements on an automation practice page by clicking a checkbox option

Starting URL: https://rahulshettyacademy.com/AutomationPractice/

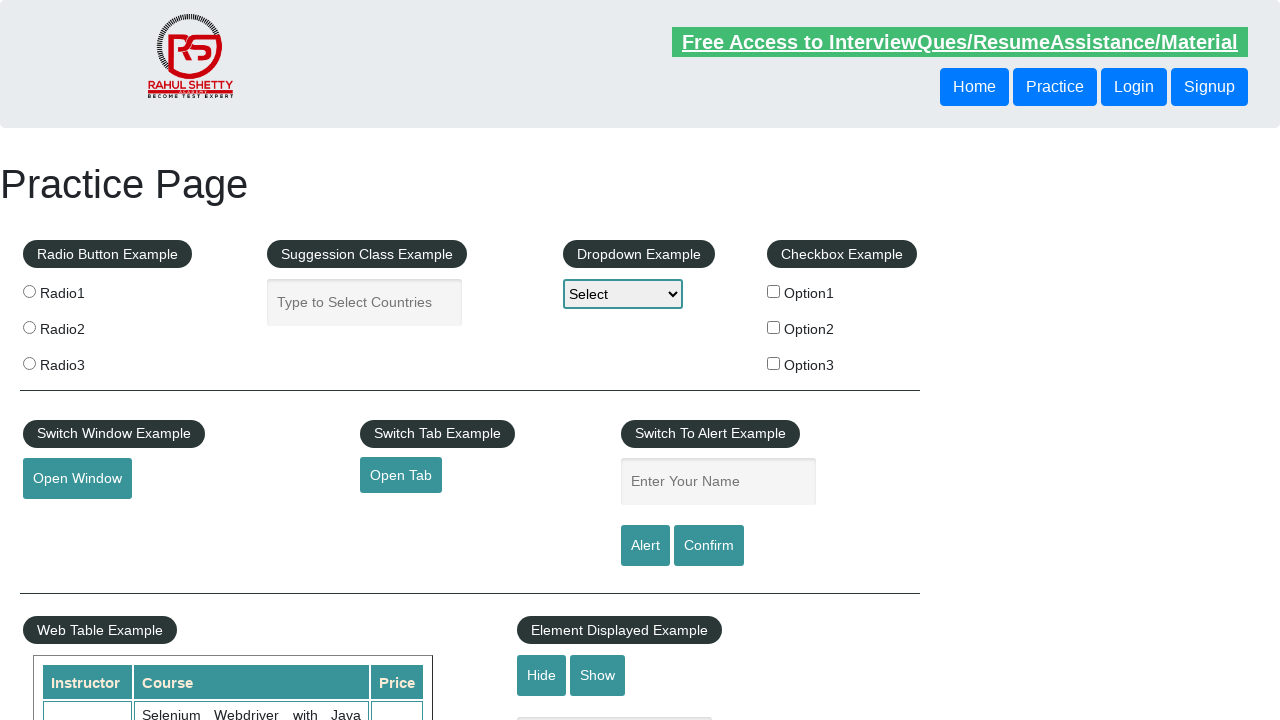

Waited for radio button element to load
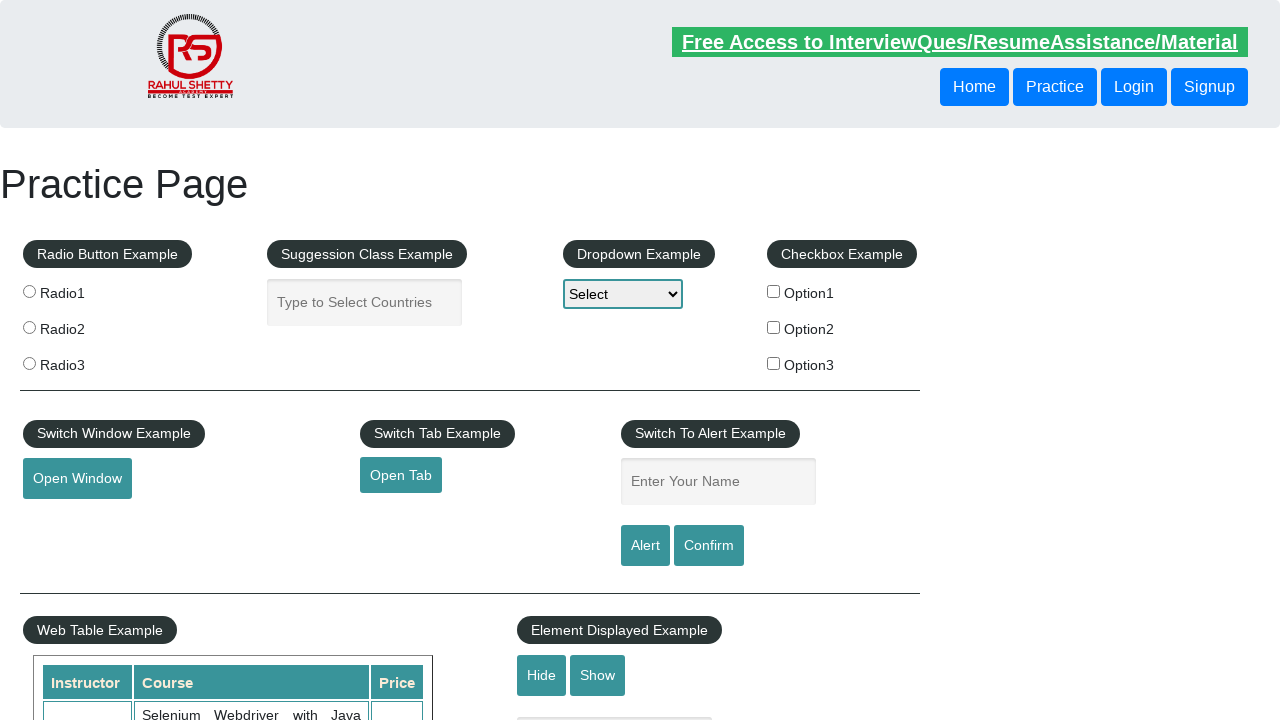

Clicked on checkbox option 1 at (774, 291) on input#checkBoxOption1
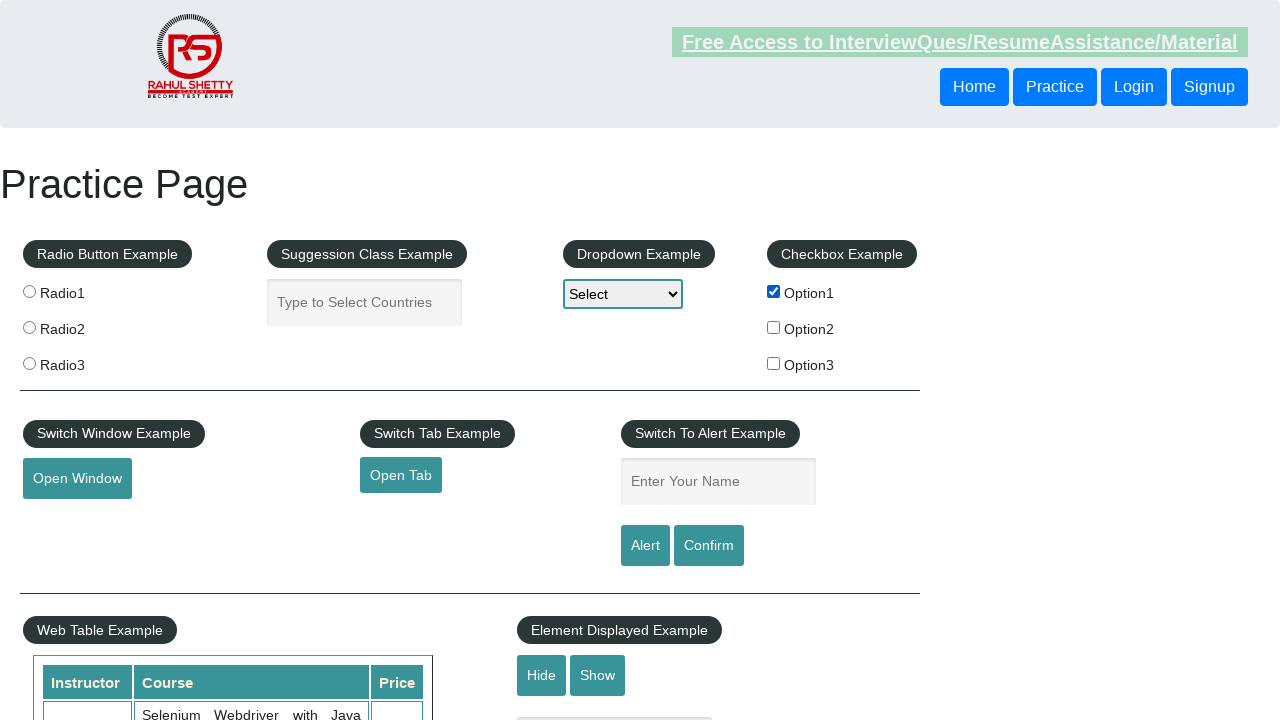

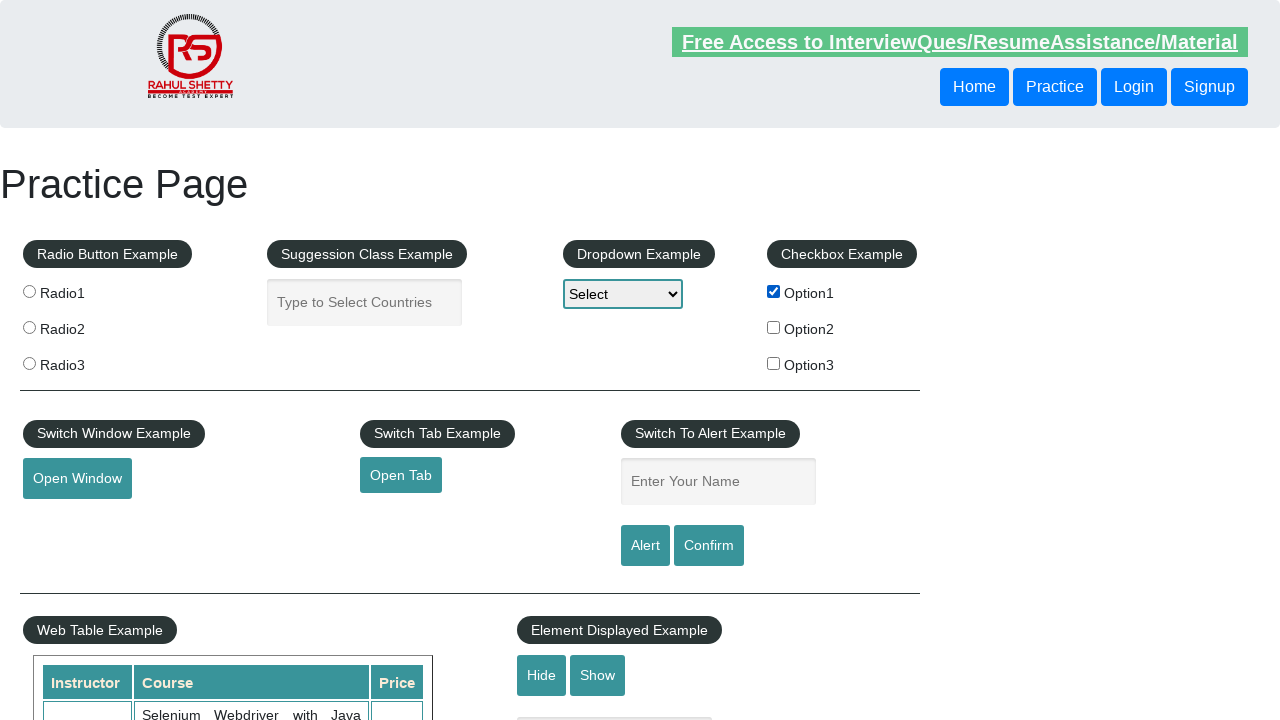